Adds multiple specific products (Brocolli, Cucumber, Beetroot) to cart by finding them in the product list and clicking their ADD TO CART buttons

Starting URL: https://rahulshettyacademy.com/seleniumPractise/#/

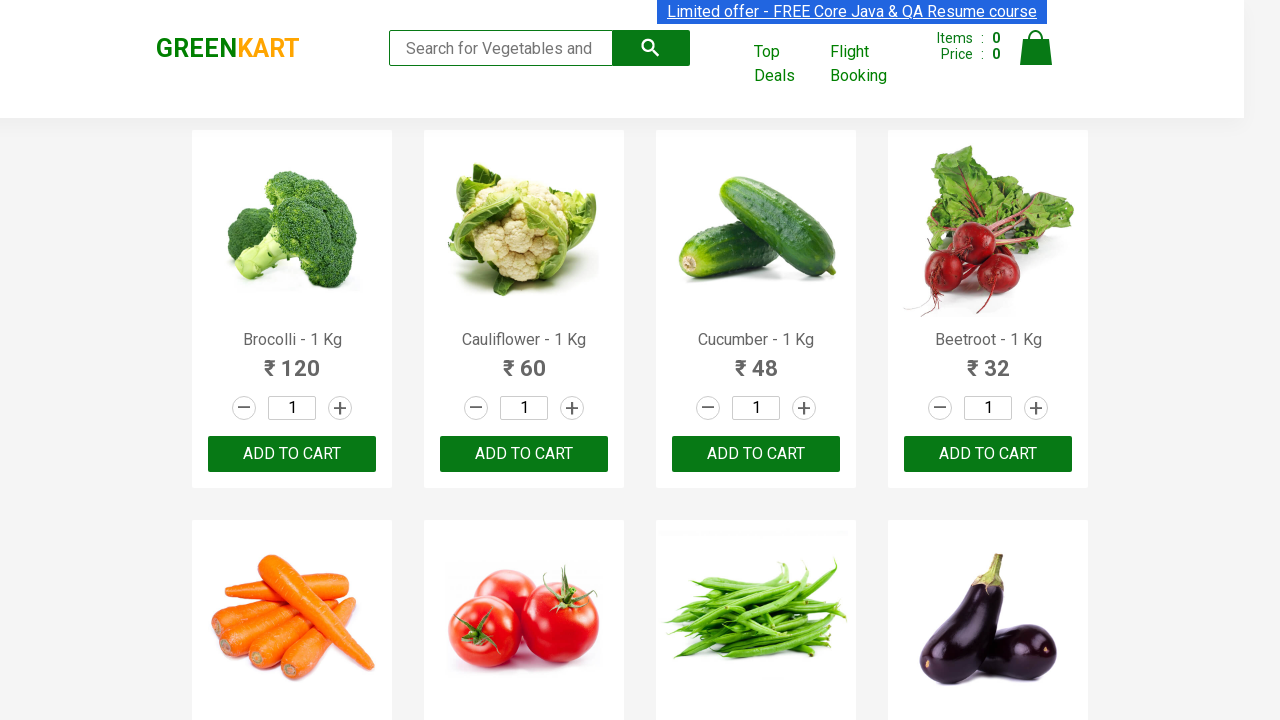

Waited for product names to load on the page
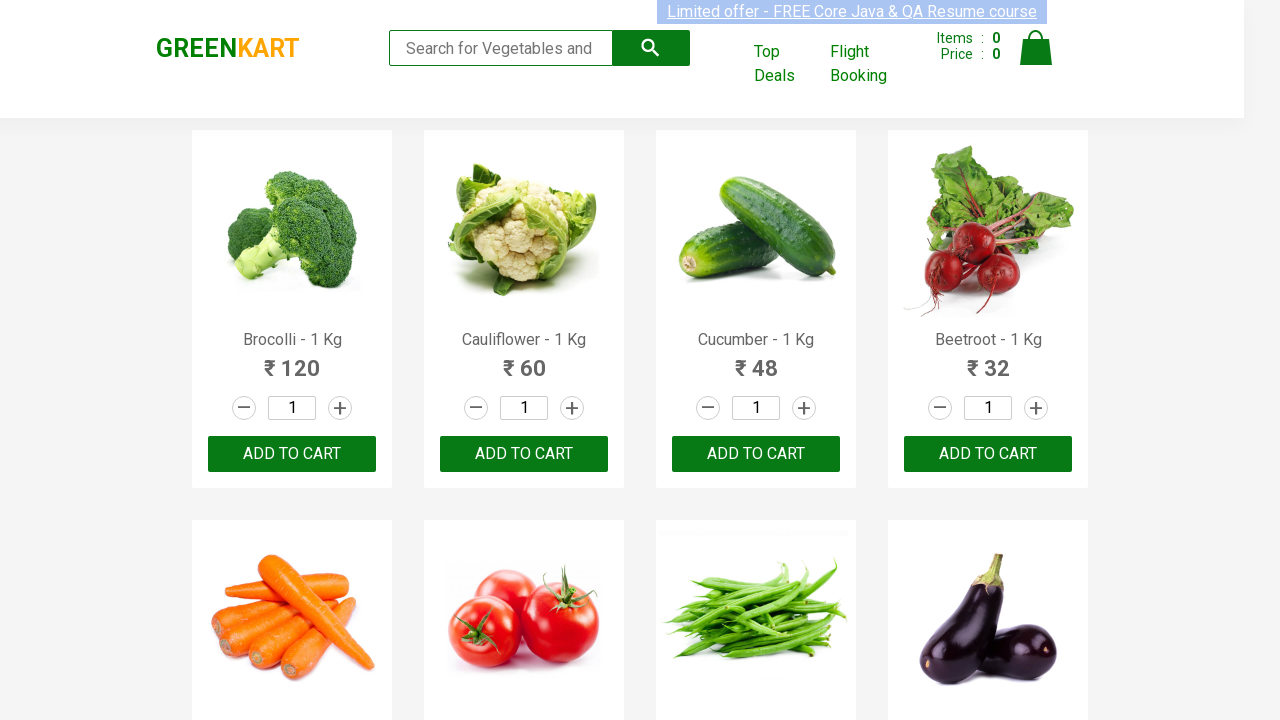

Retrieved all product name elements from the page
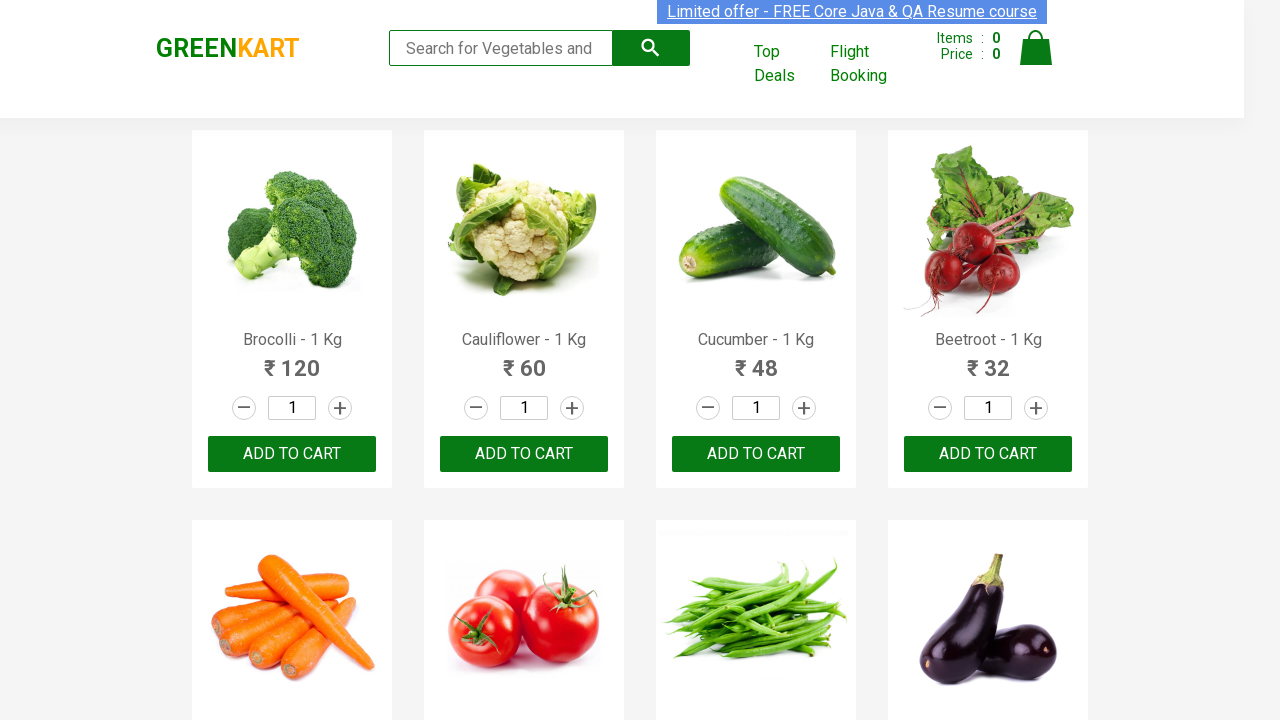

Retrieved product name text at index 0
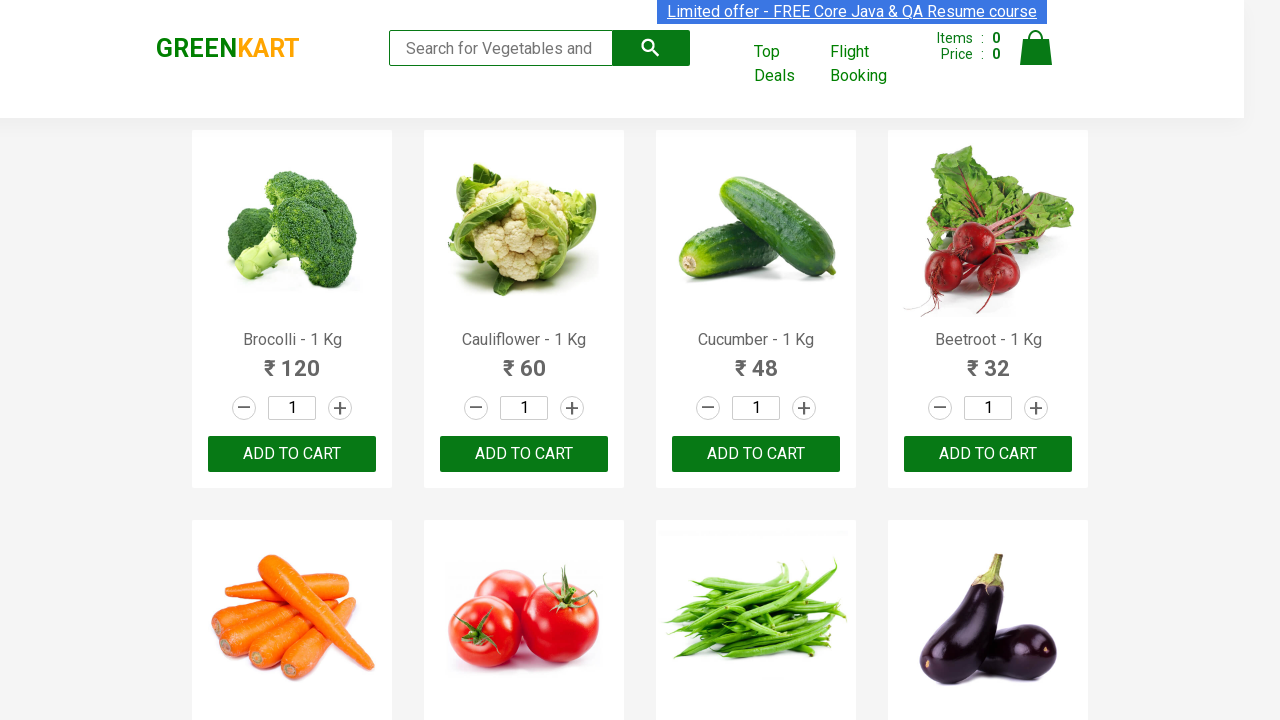

Clicked ADD TO CART button for Brocolli at (292, 454) on xpath=//button[text()='ADD TO CART'] >> nth=0
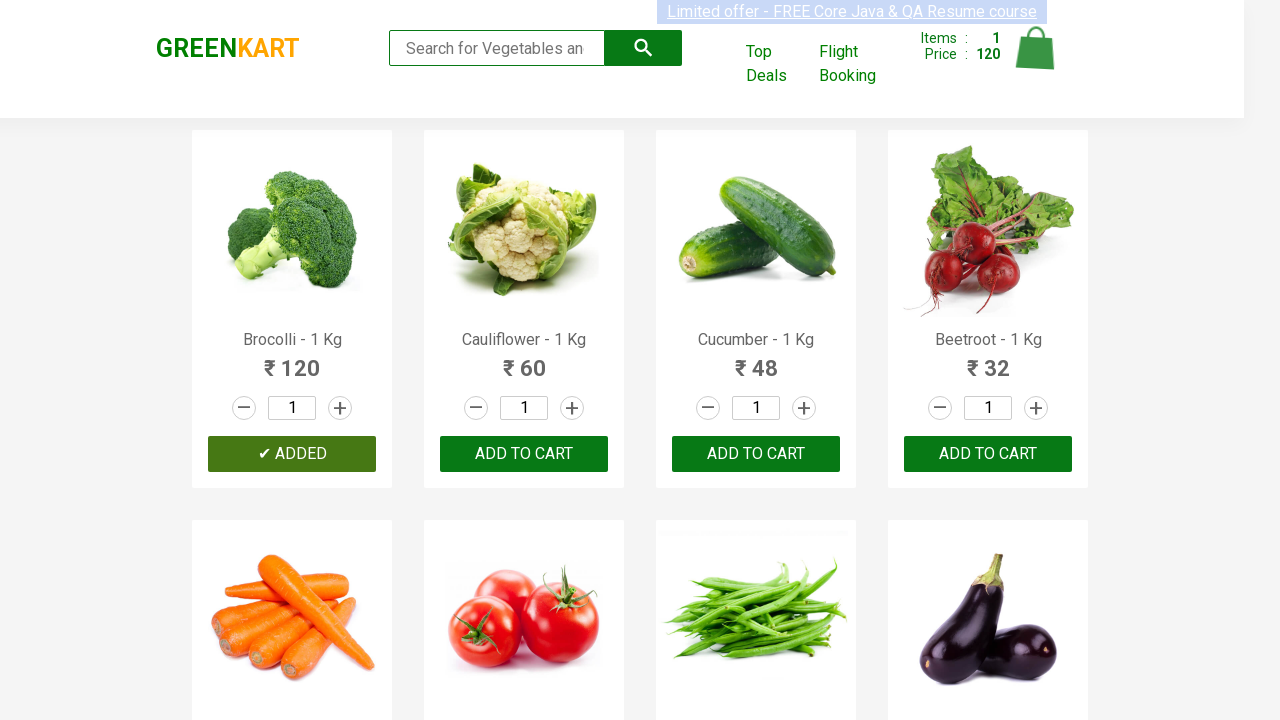

Retrieved product name text at index 1
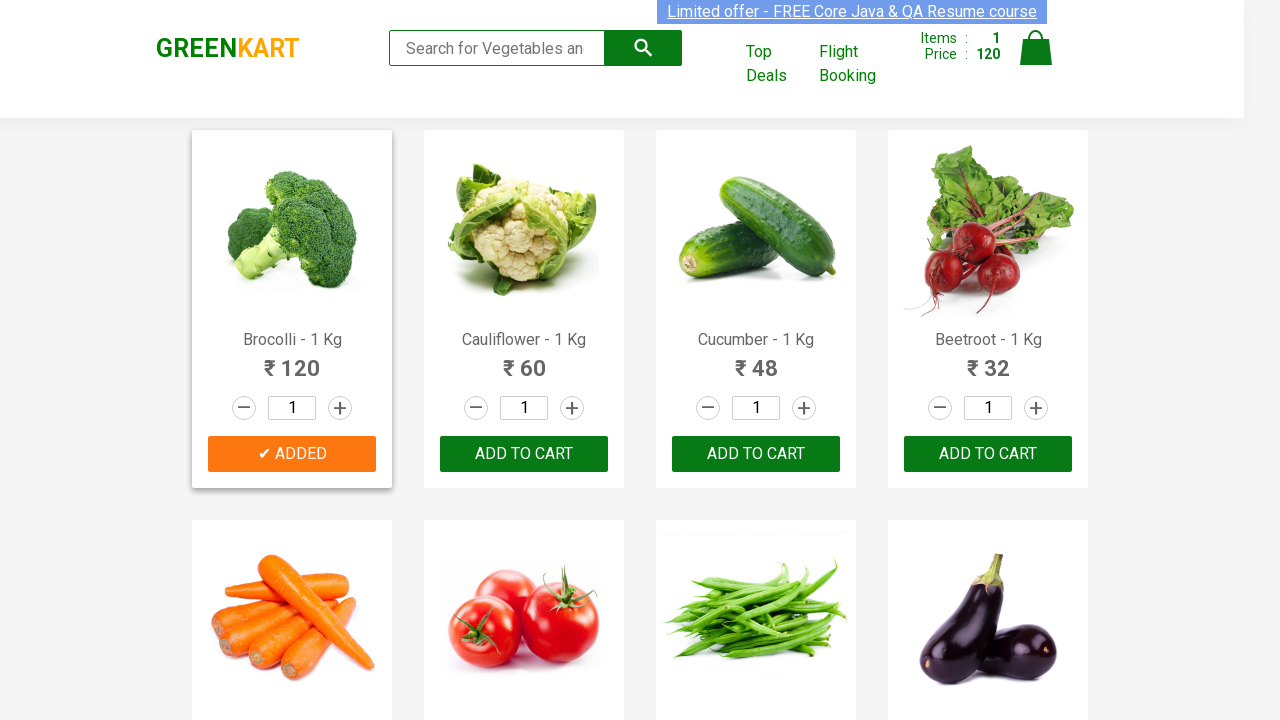

Retrieved product name text at index 2
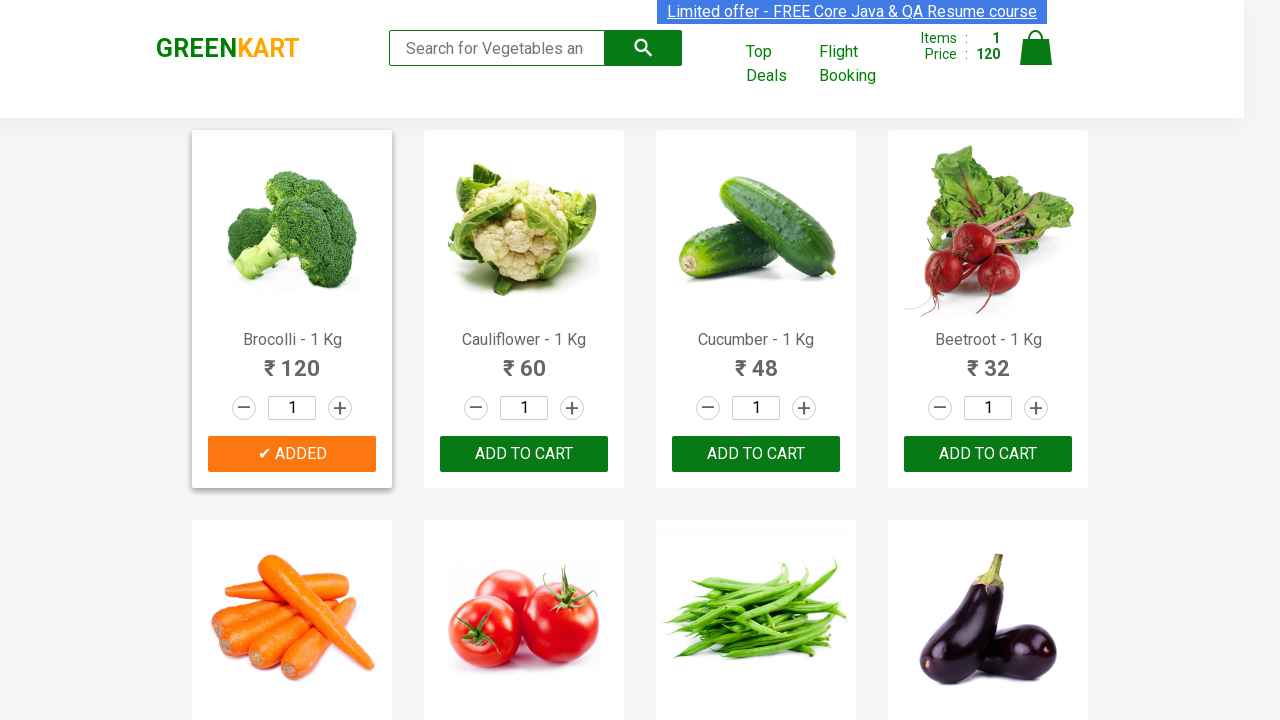

Clicked ADD TO CART button for Cucumber at (988, 454) on xpath=//button[text()='ADD TO CART'] >> nth=2
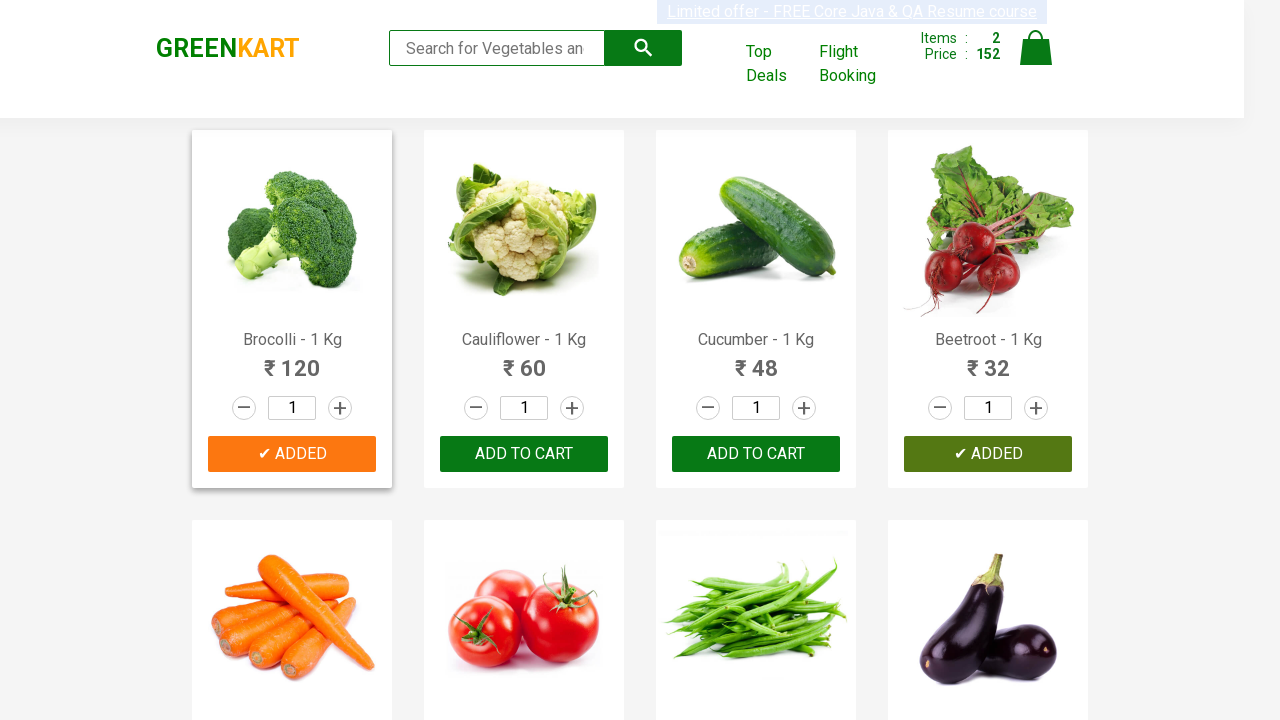

Retrieved product name text at index 3
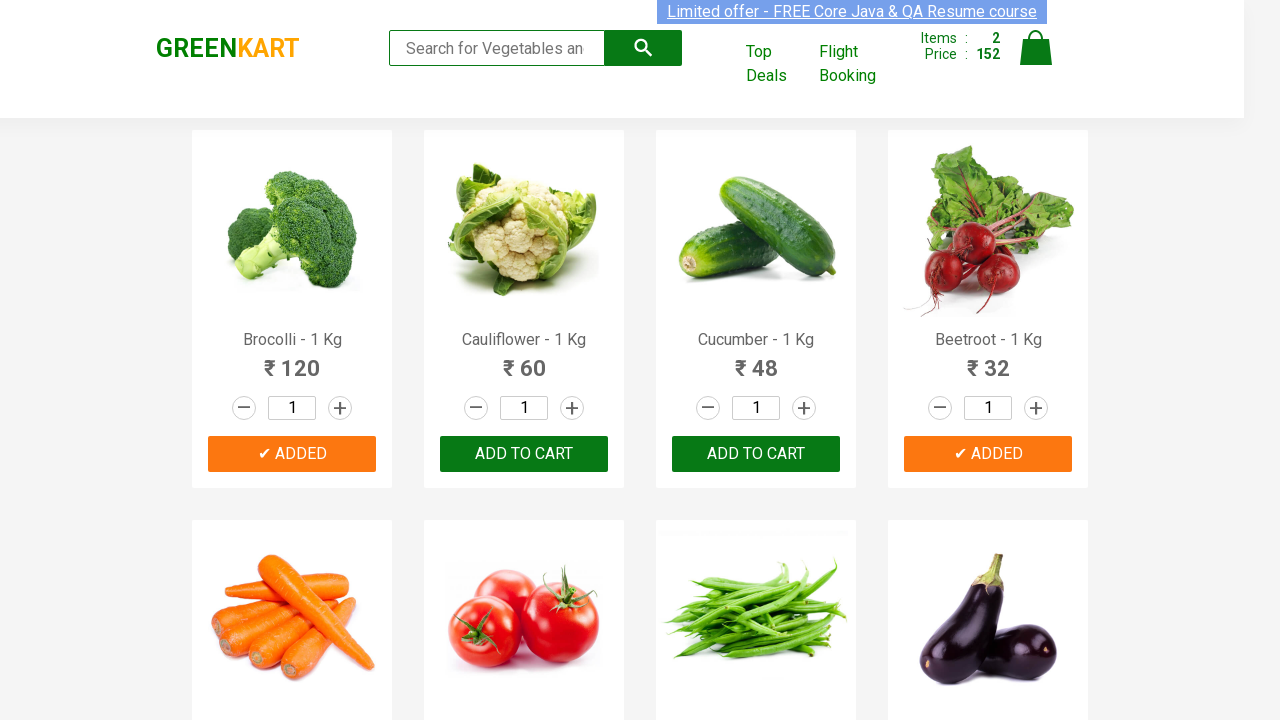

Clicked ADD TO CART button for Beetroot at (524, 360) on xpath=//button[text()='ADD TO CART'] >> nth=3
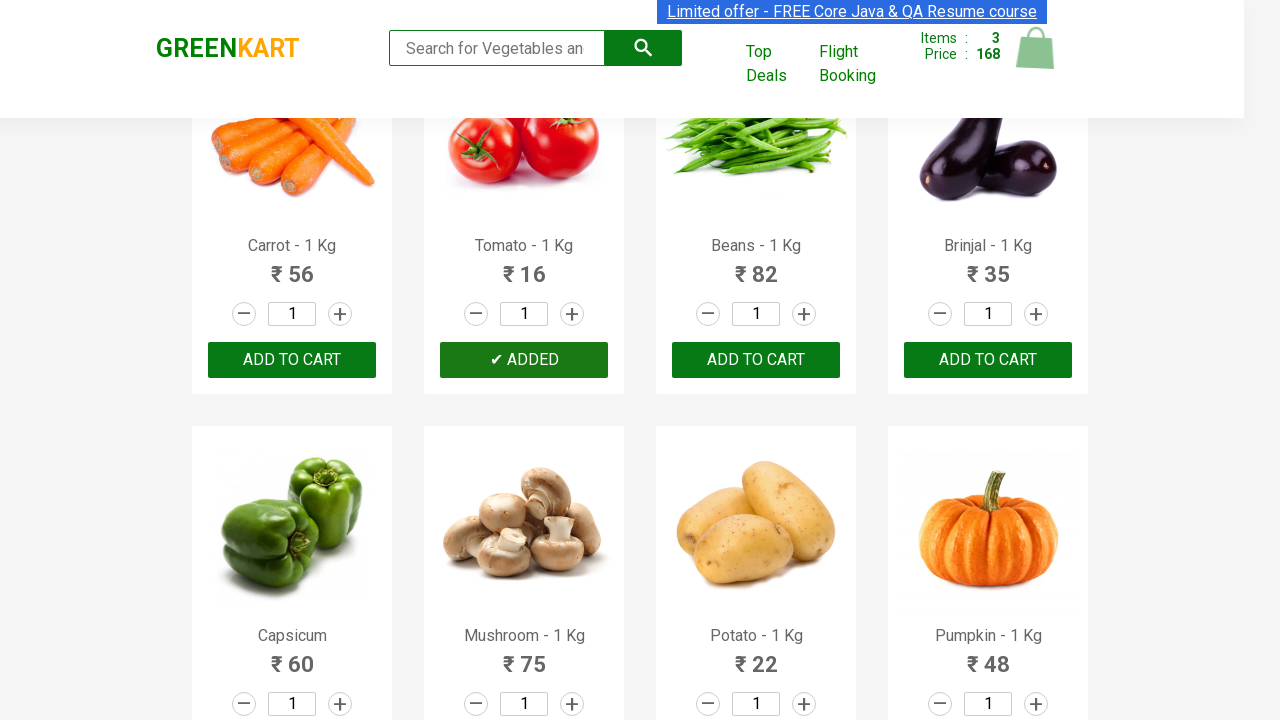

Successfully added all 3 vegetables (Brocolli, Cucumber, Beetroot) to cart
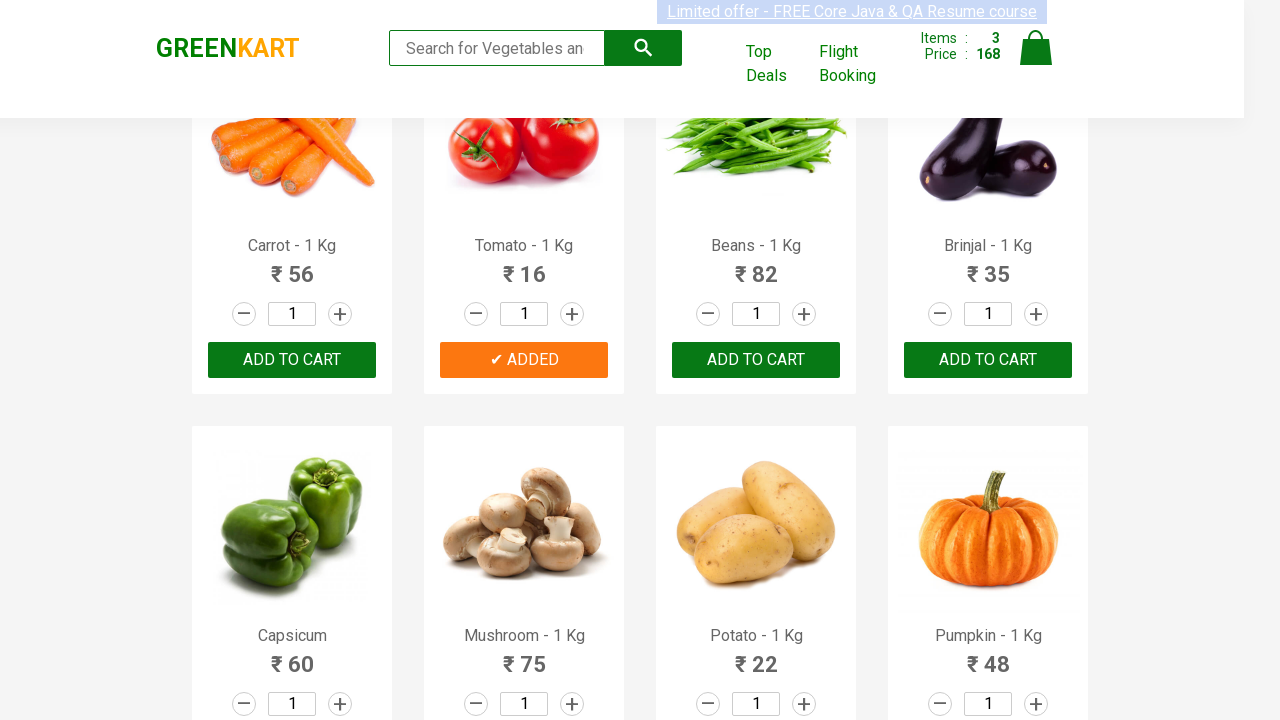

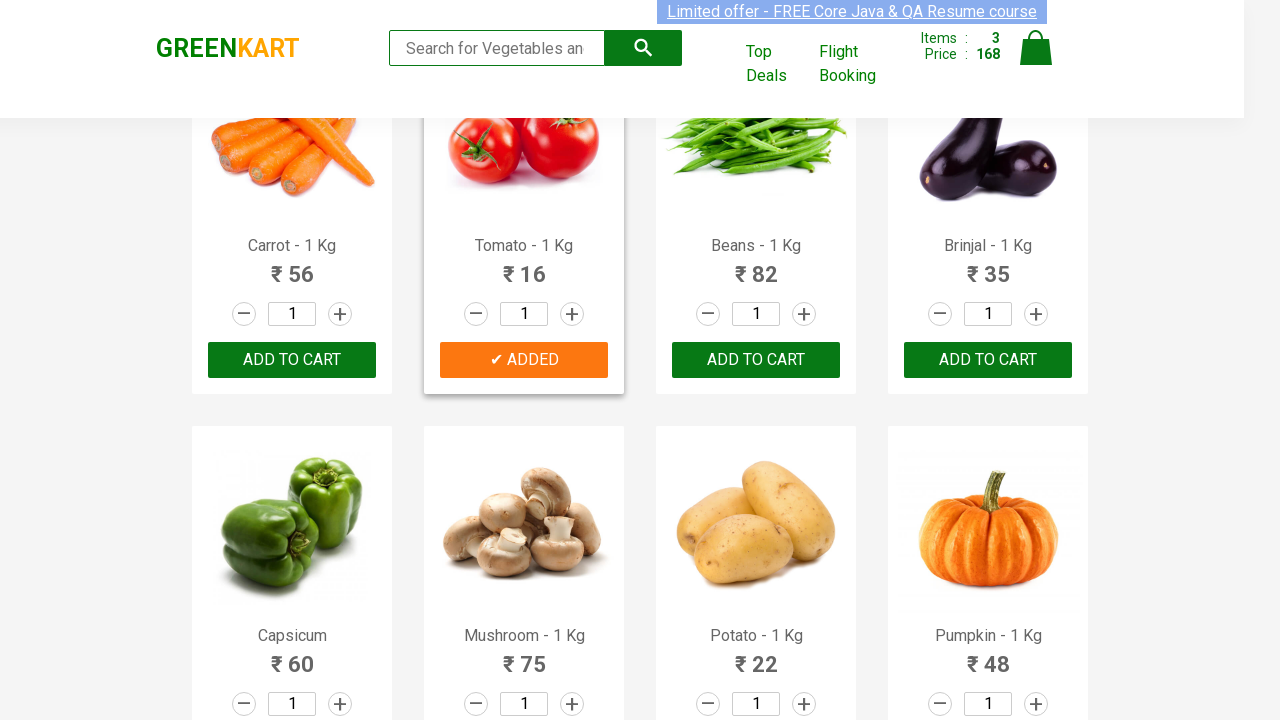